Tests JavaScript prompt alert functionality on the demoqa alerts page by clicking the prompt button, entering text into the alert, and accepting it.

Starting URL: https://demoqa.com/alerts

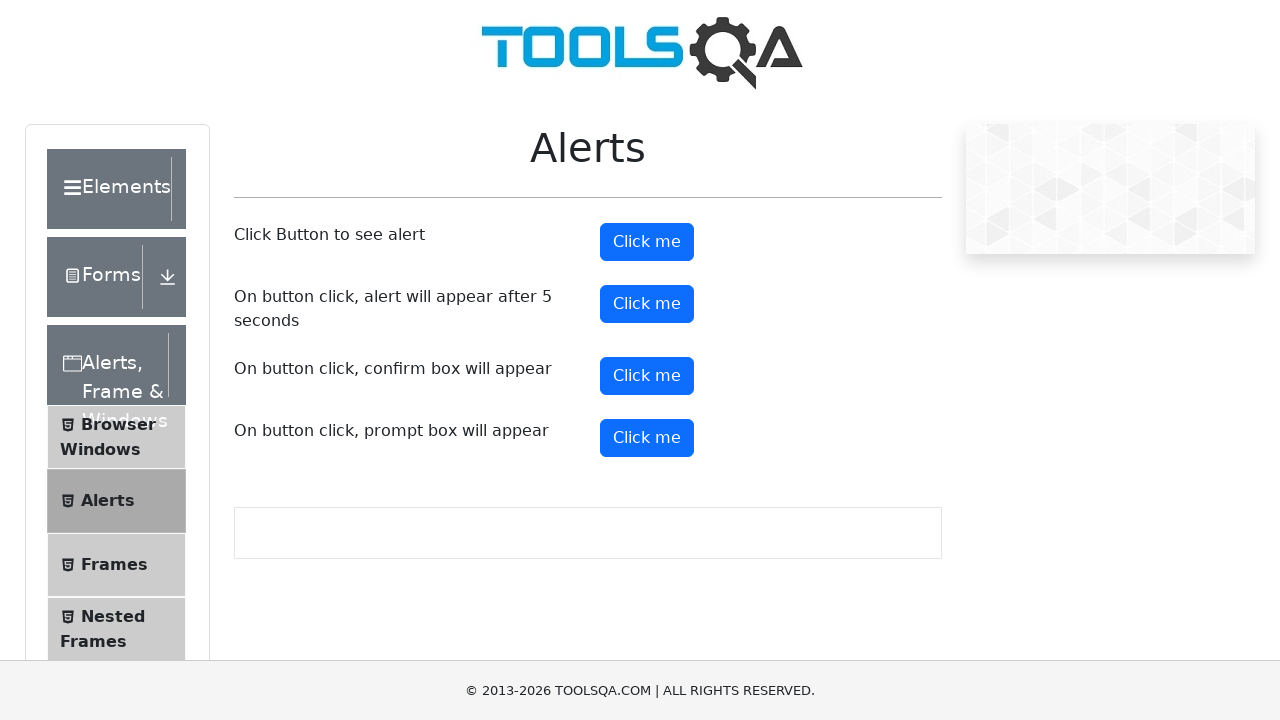

Clicked prompt button to trigger alert dialog at (647, 438) on #promtButton
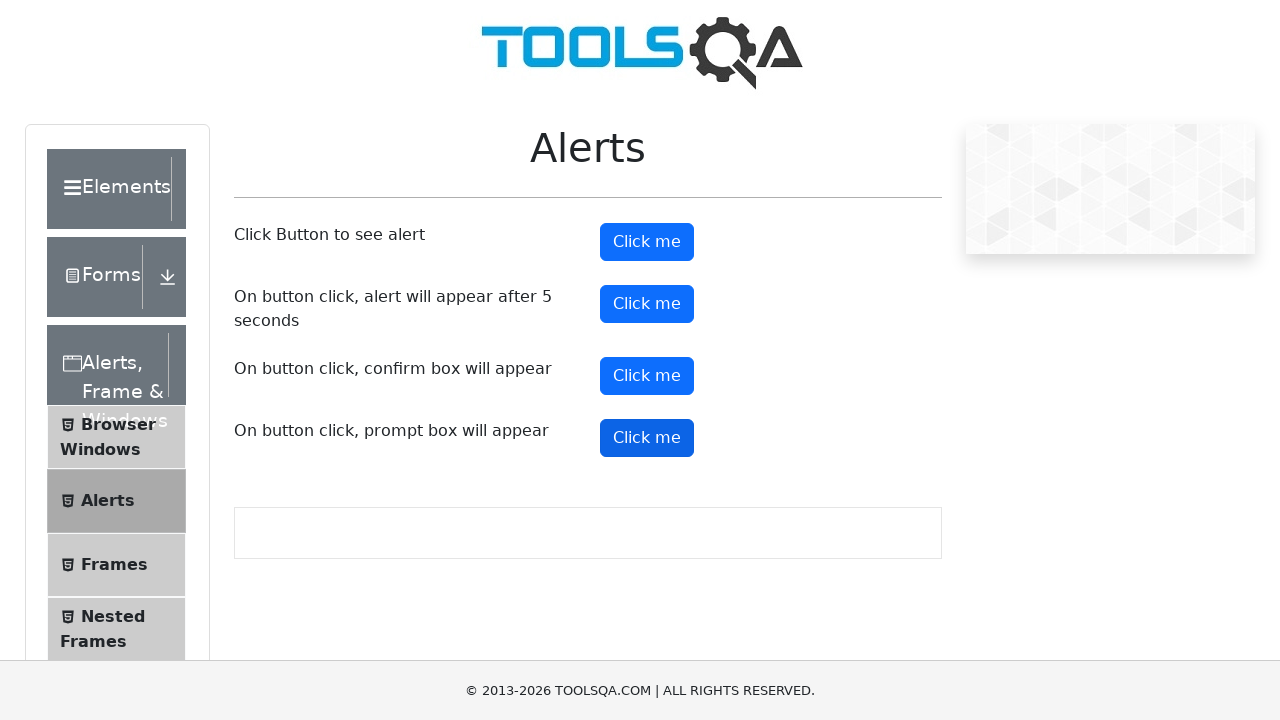

Set up dialog handler to accept prompts with text 'Hello from Playwright test'
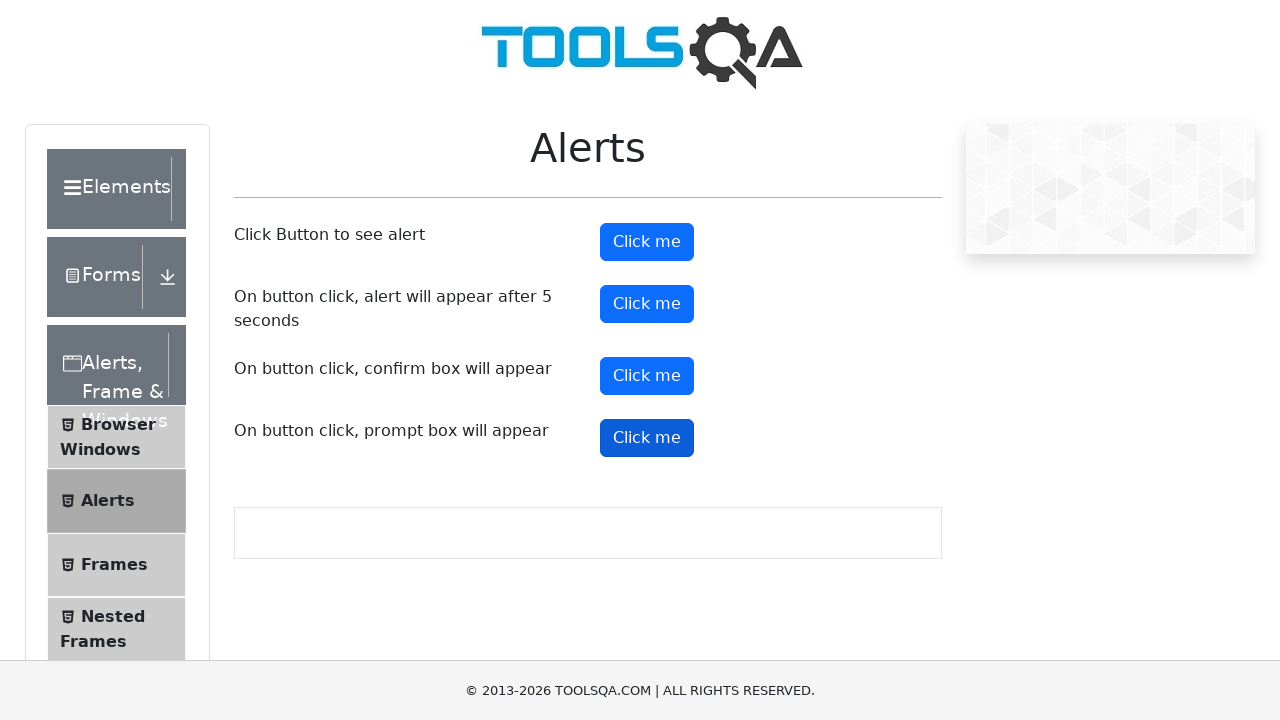

Clicked prompt button again to trigger alert dialog at (647, 438) on #promtButton
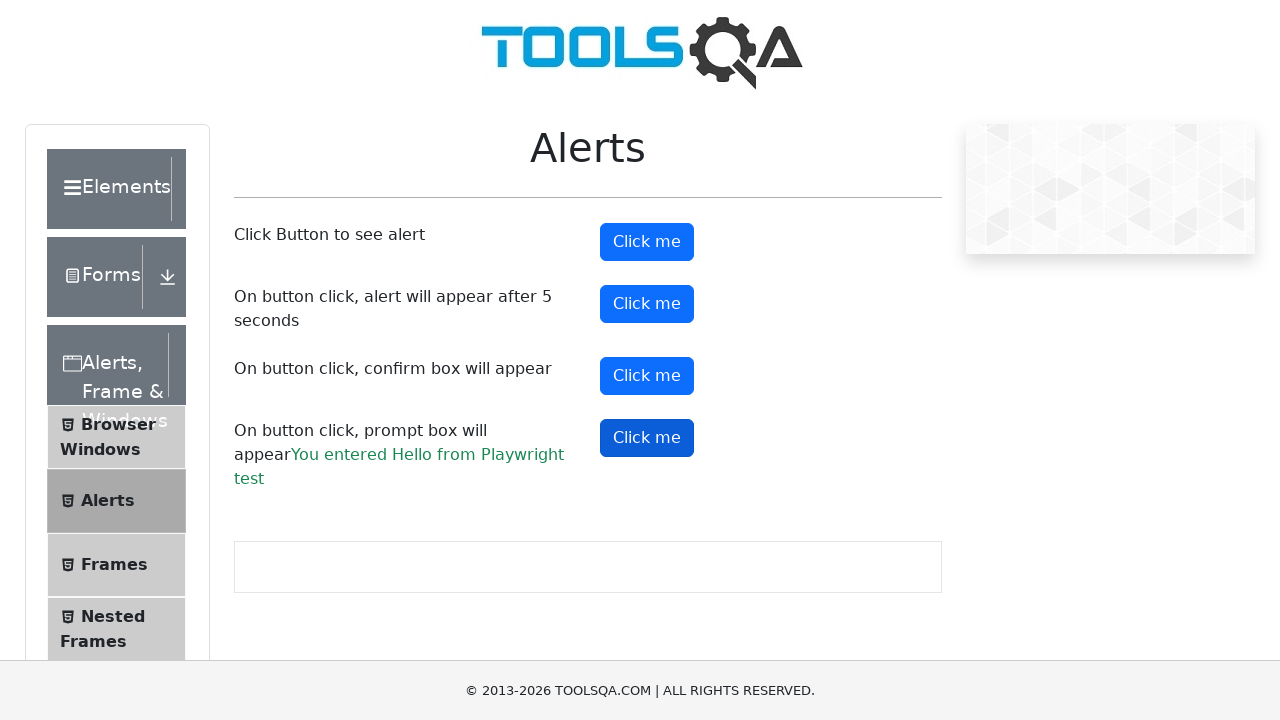

Waited 1000ms for dialog to be handled
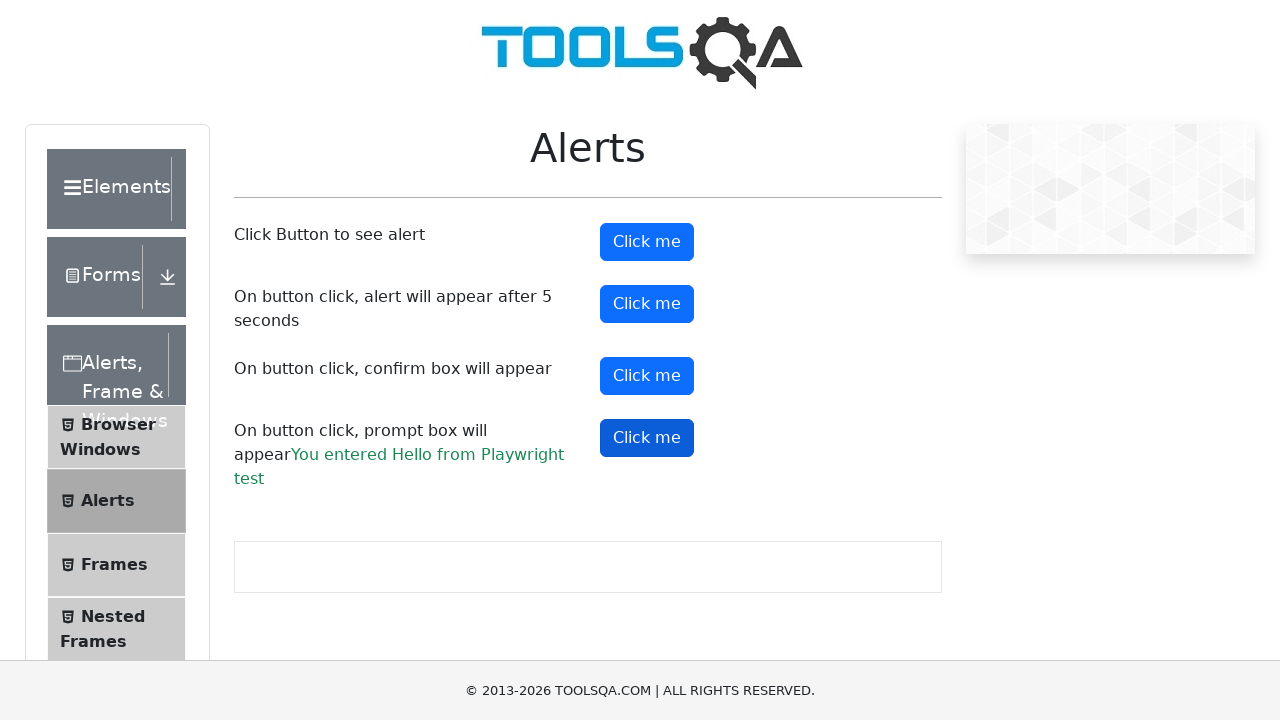

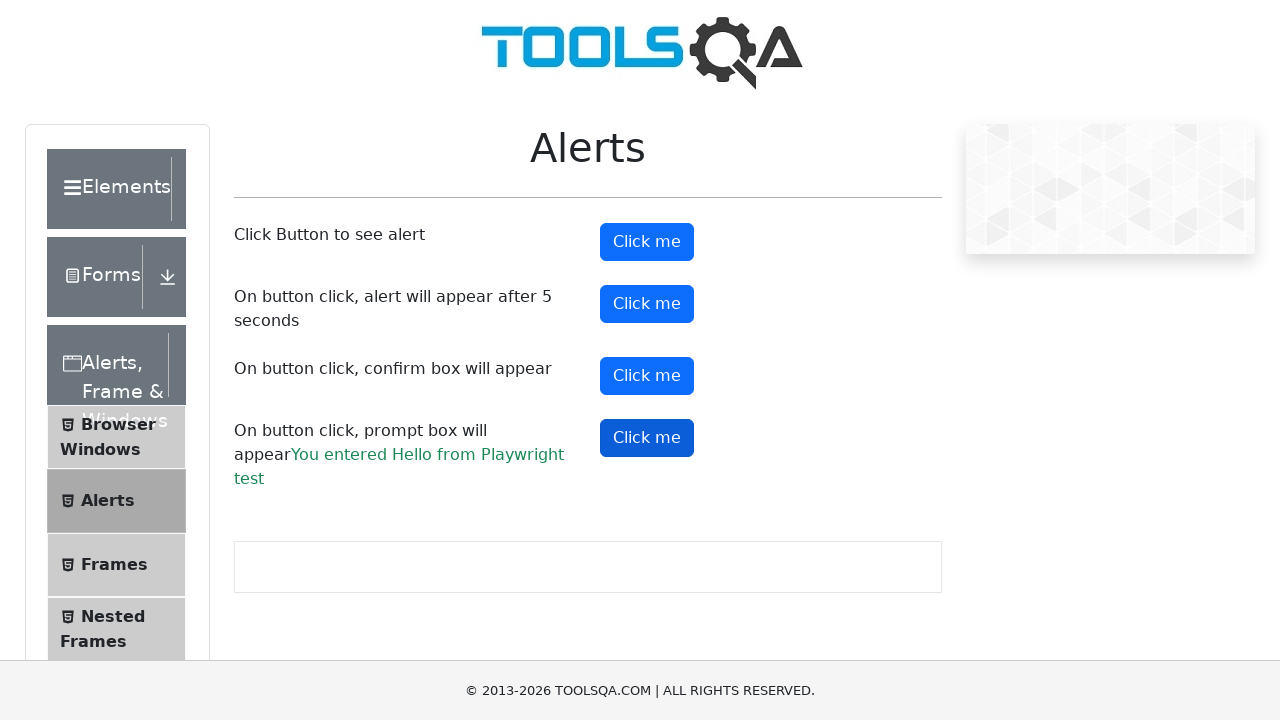